Tests that entering text in the search field makes it the active element on DuckDuckGo

Starting URL: http://www.duckduckgo.com

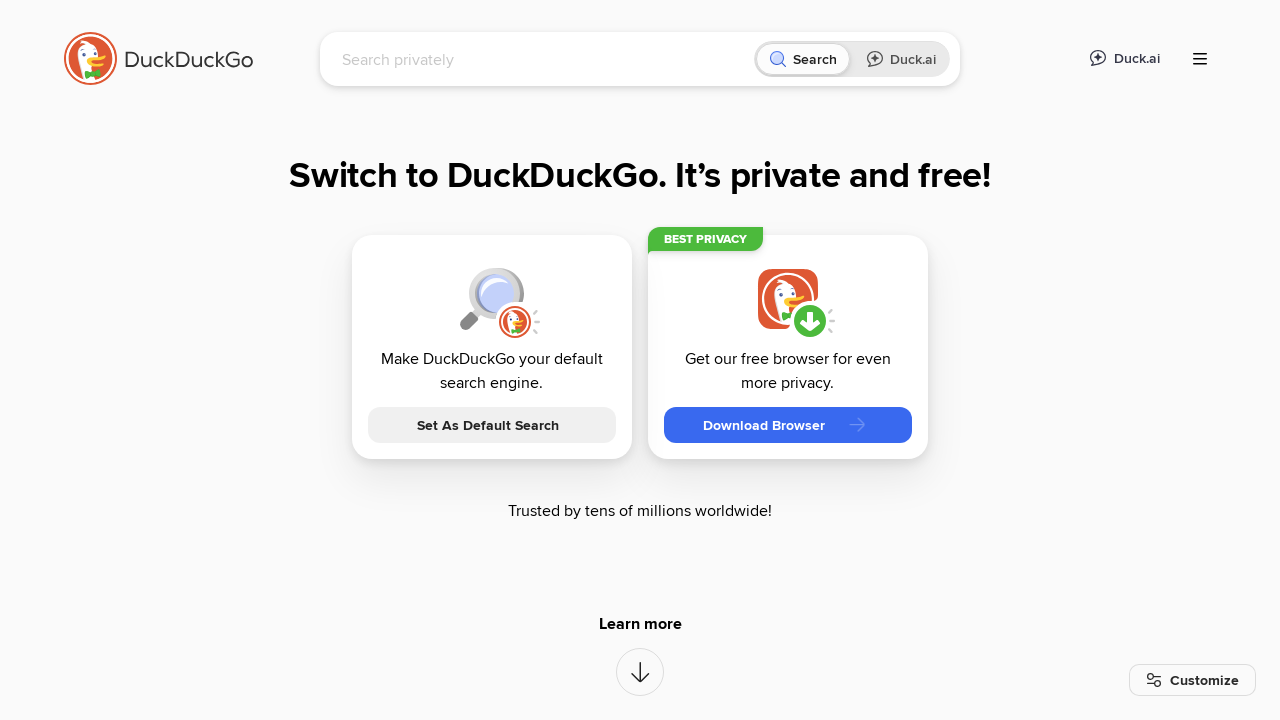

Entered 'automation' text in DuckDuckGo search field on input[name='q']
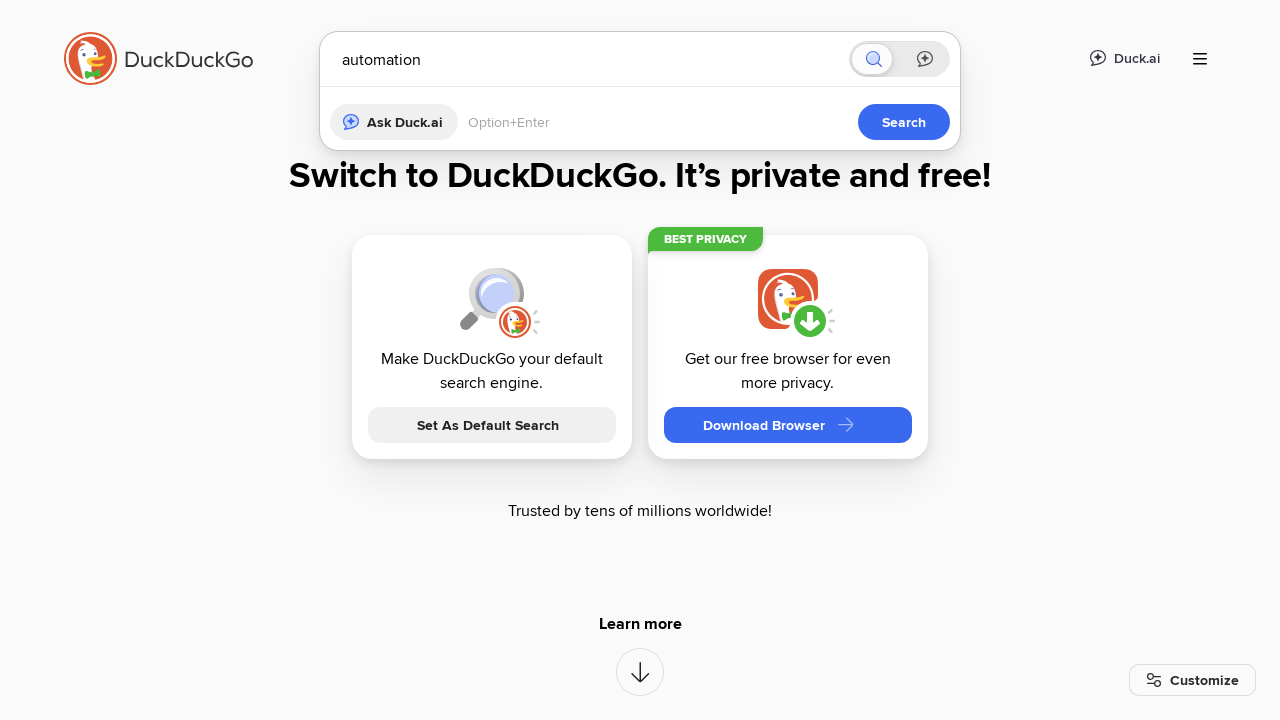

Located the search input element
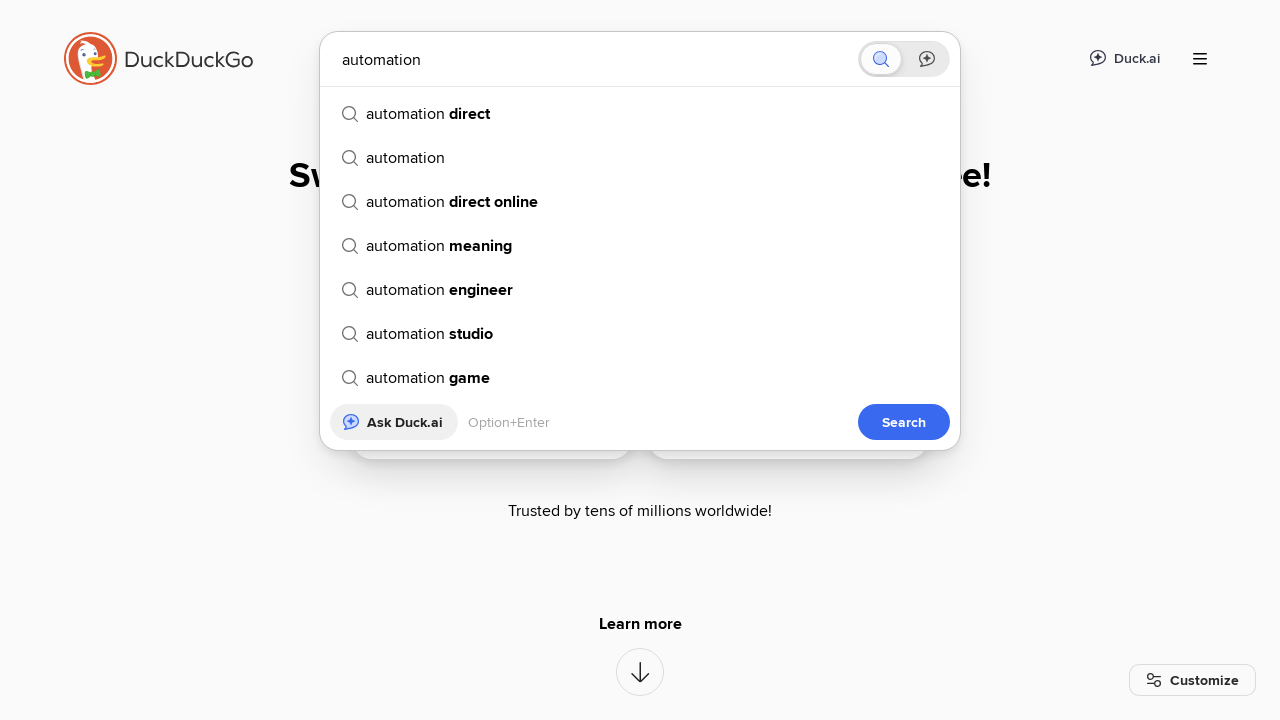

Verified that search input is the active element
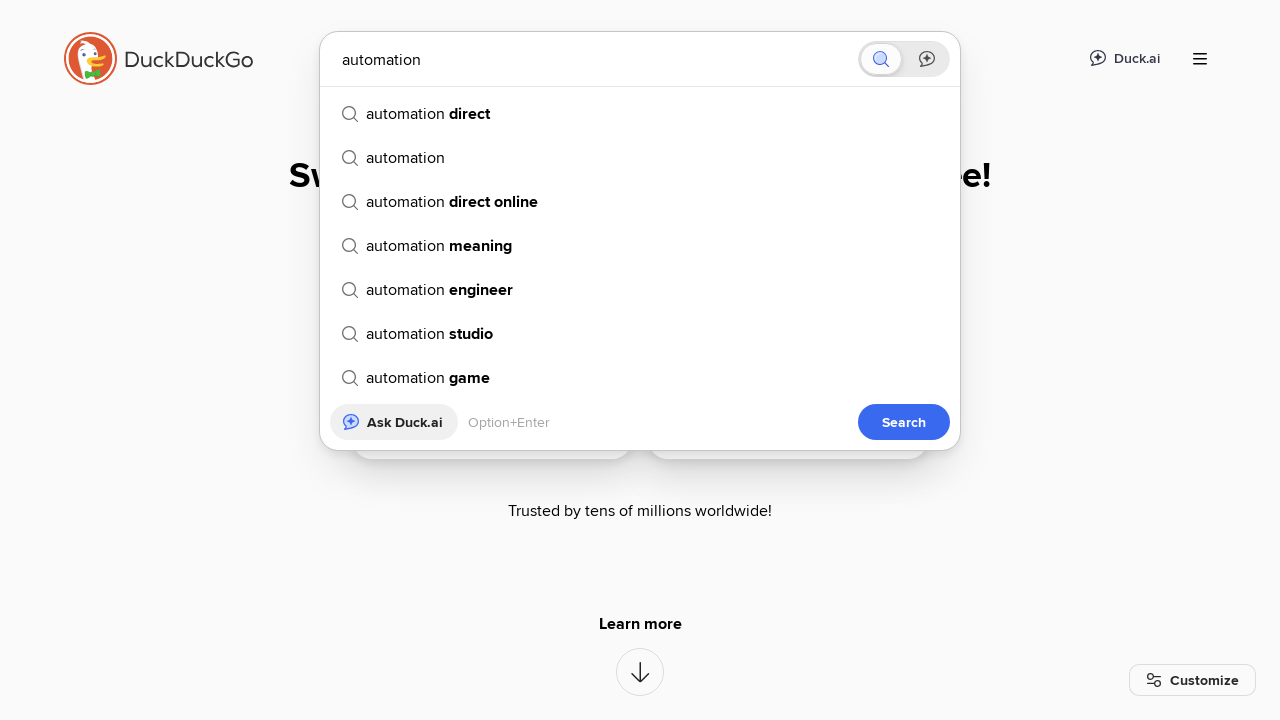

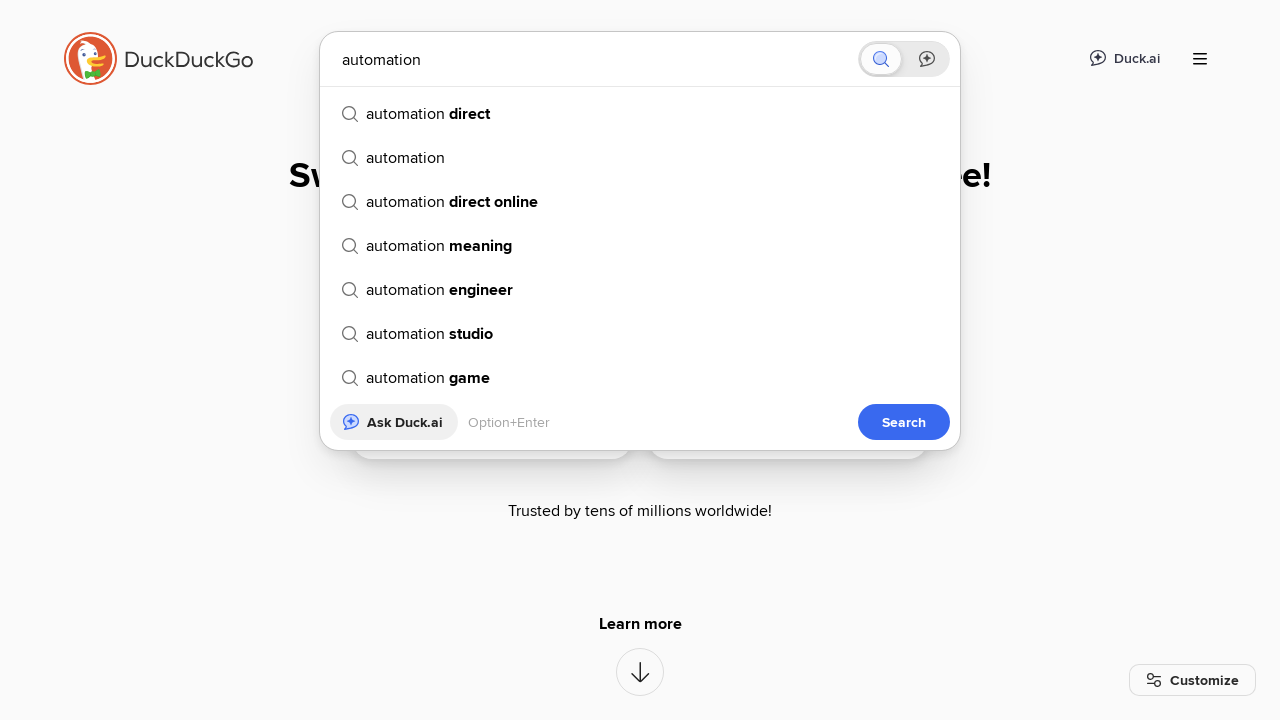